Tests an e-commerce workflow by searching for products, adding a specific item to cart, and proceeding through checkout

Starting URL: https://rahulshettyacademy.com/seleniumPractise/#/

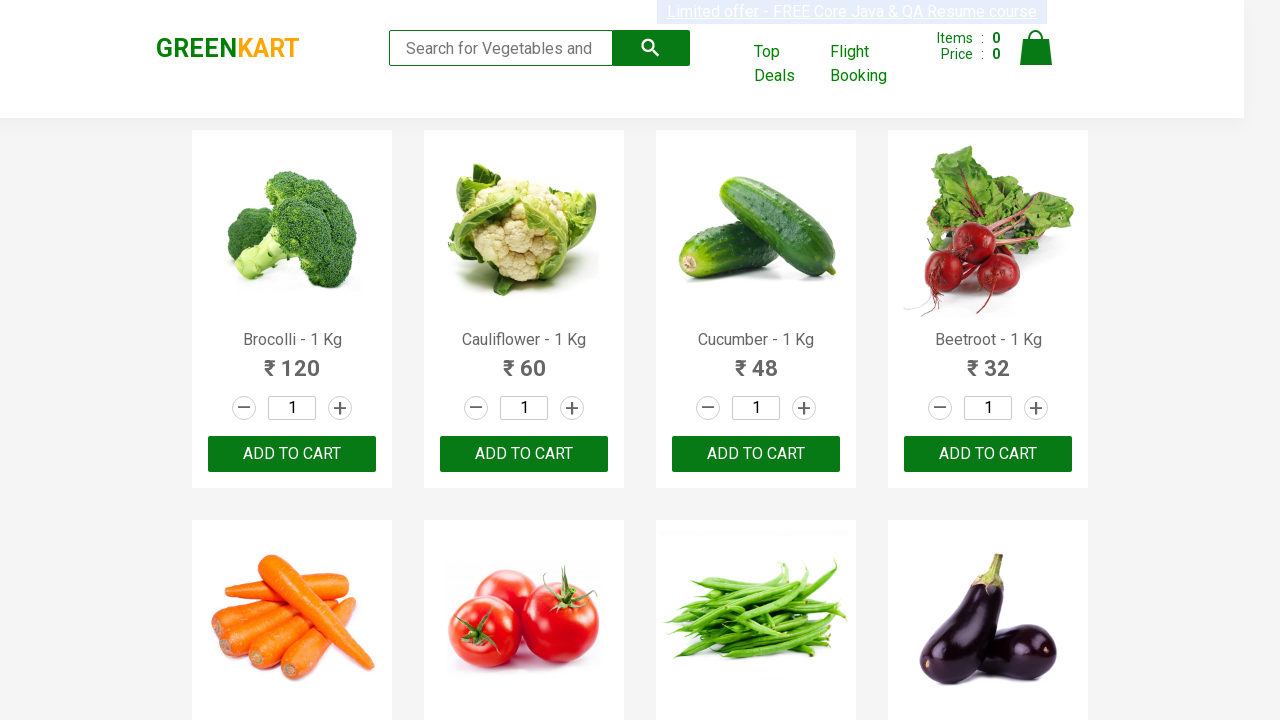

Filled search field with 'ca' to find products on .search-keyword
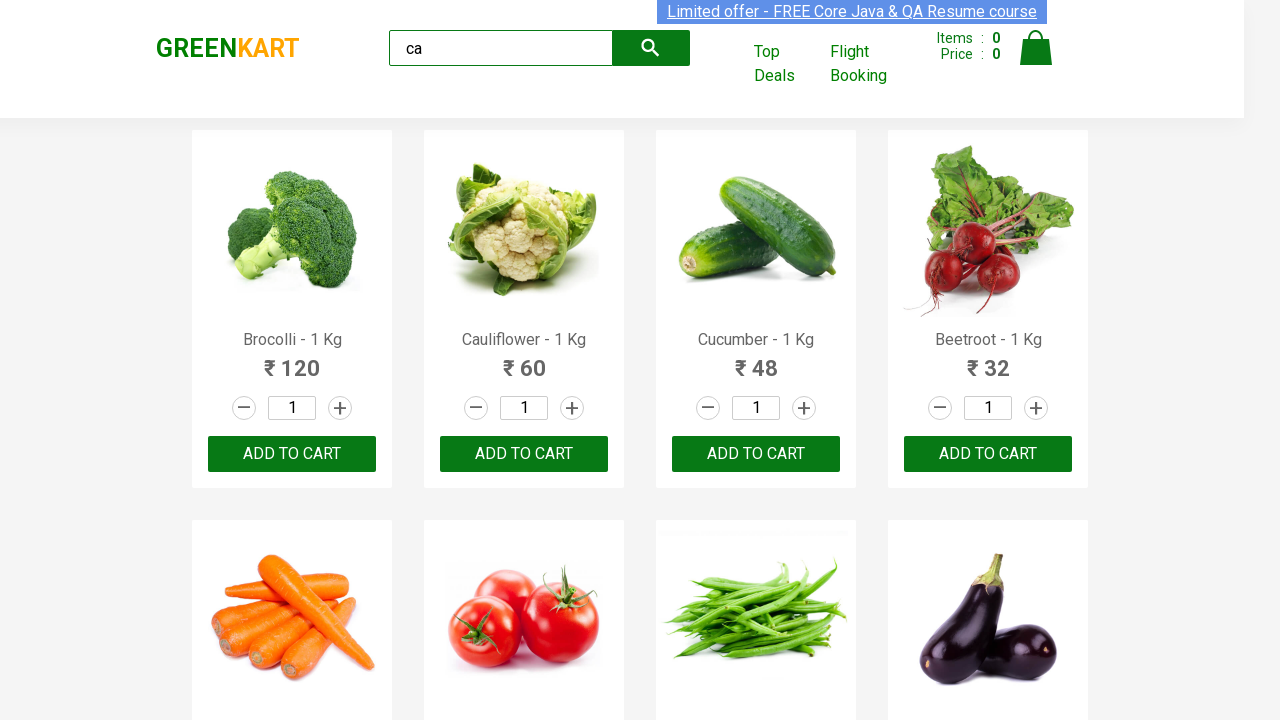

Waited for filtered products to become visible
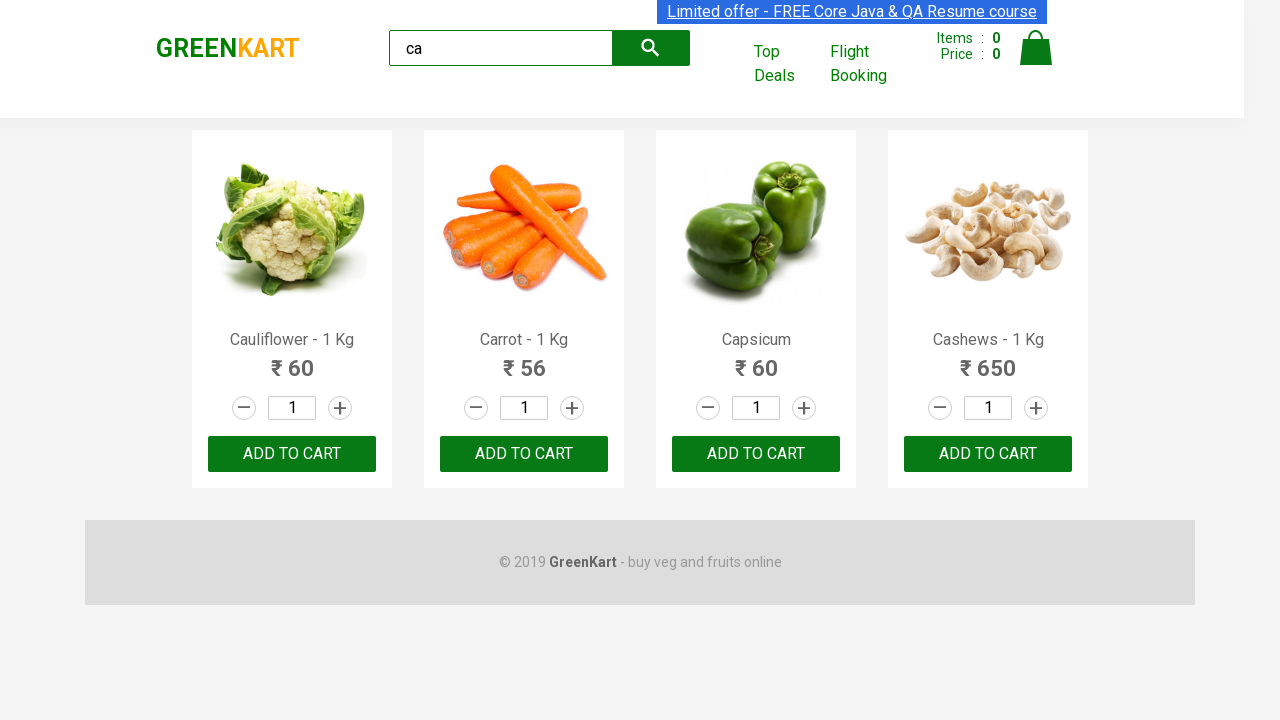

Retrieved all product elements from the page
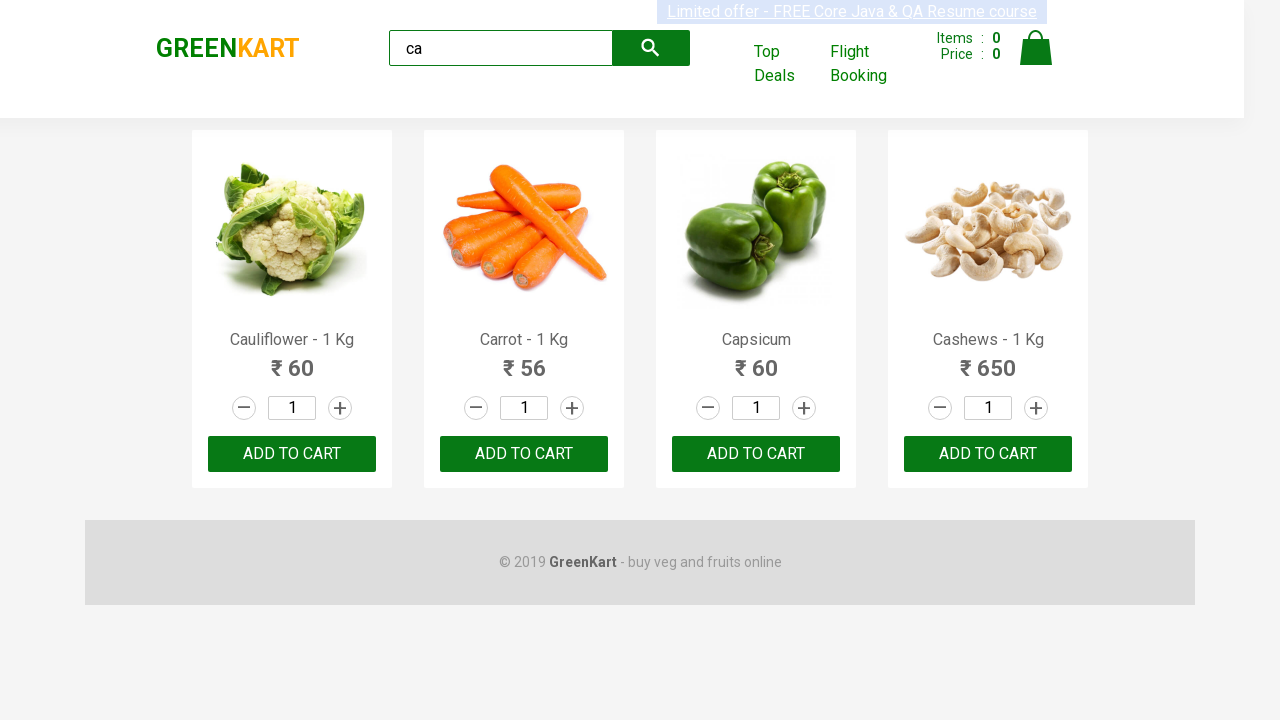

Retrieved product name: Cauliflower - 1 Kg
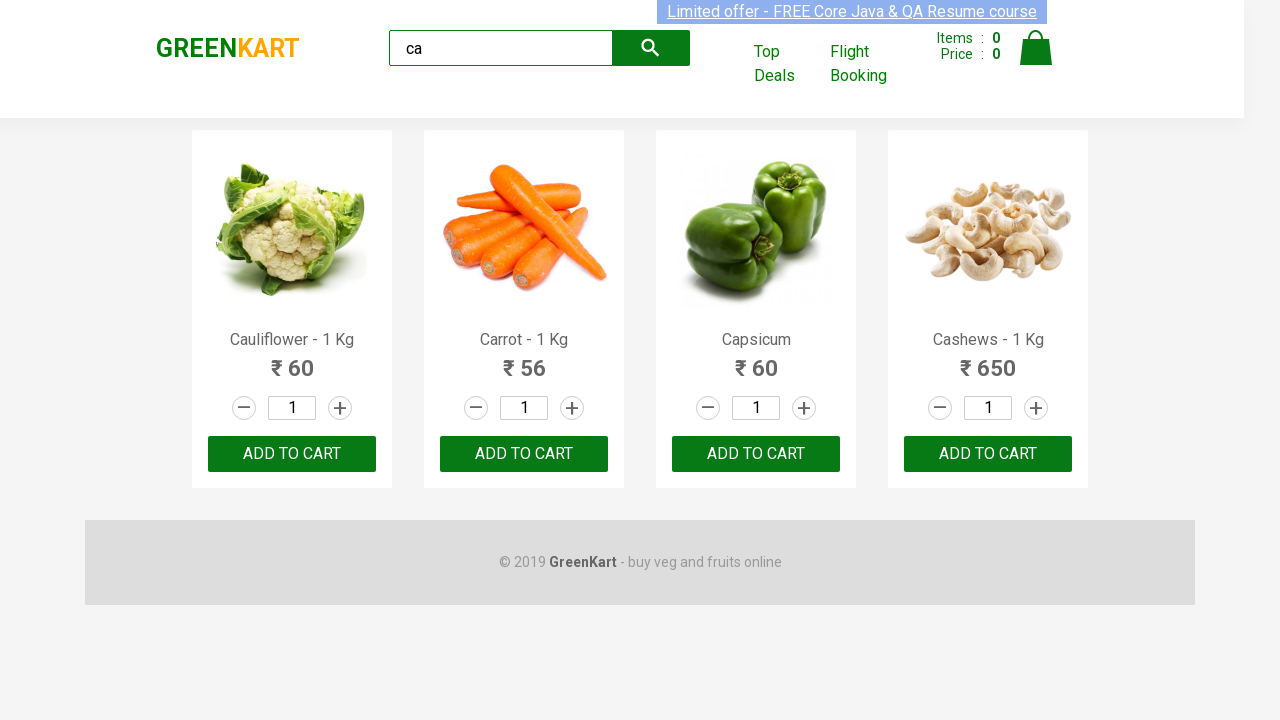

Retrieved product name: Carrot - 1 Kg
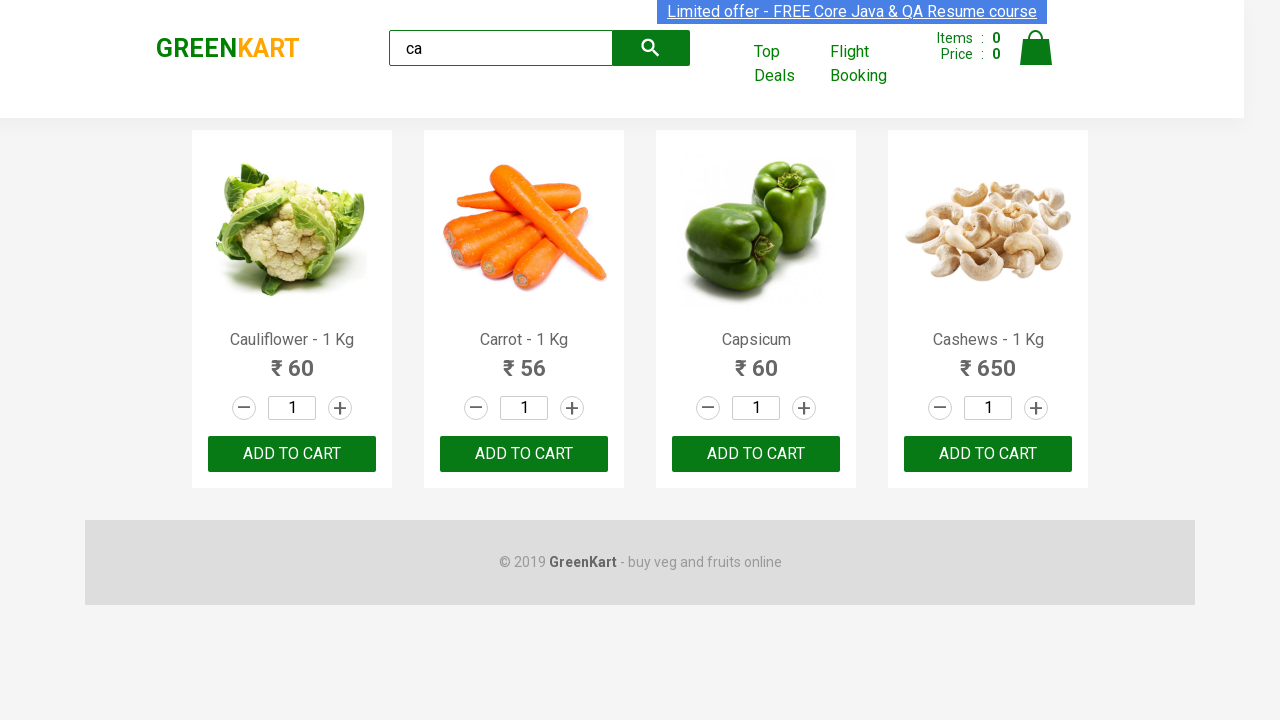

Retrieved product name: Capsicum
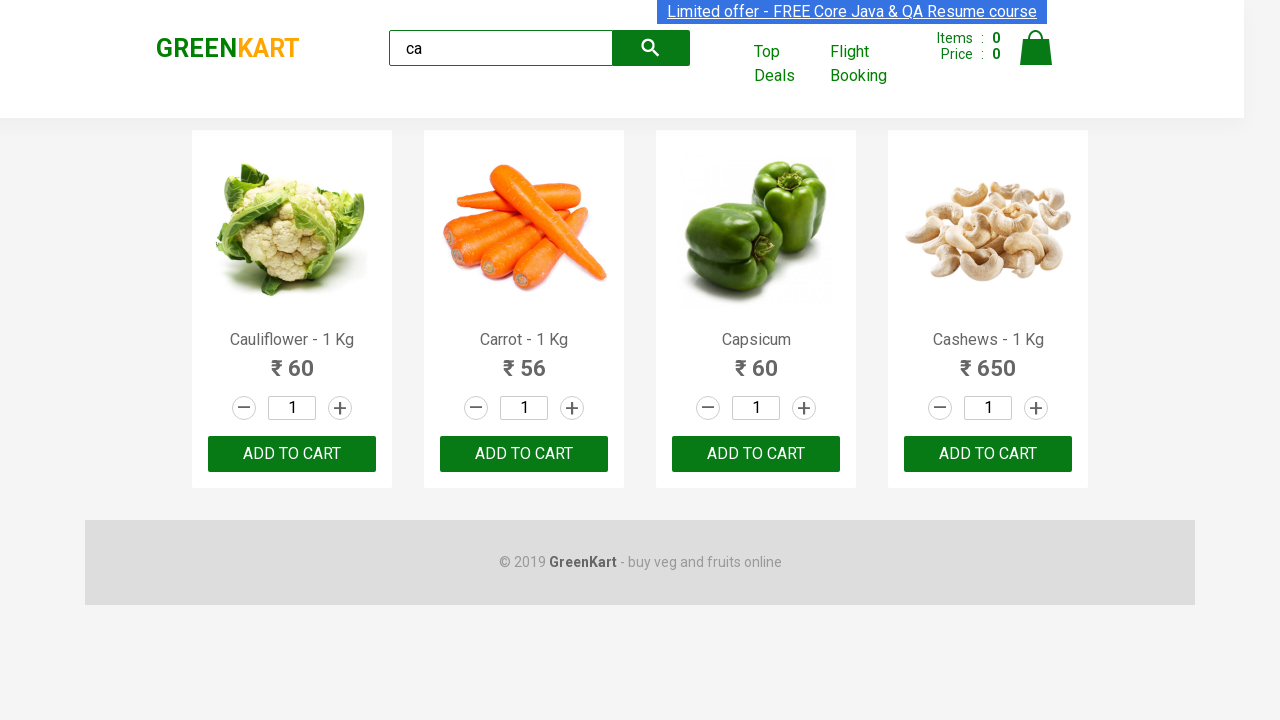

Retrieved product name: Cashews - 1 Kg
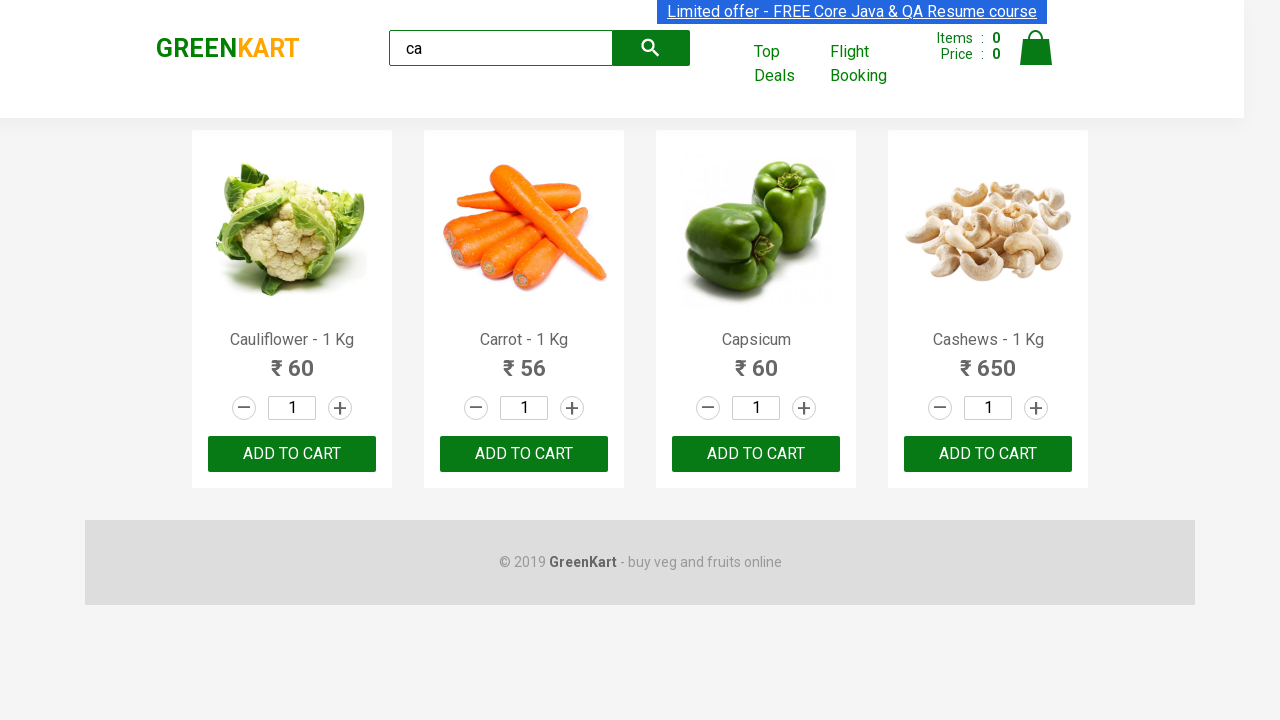

Clicked 'Add to cart' button for Cashews product at (988, 454) on .products .product >> nth=3 >> button
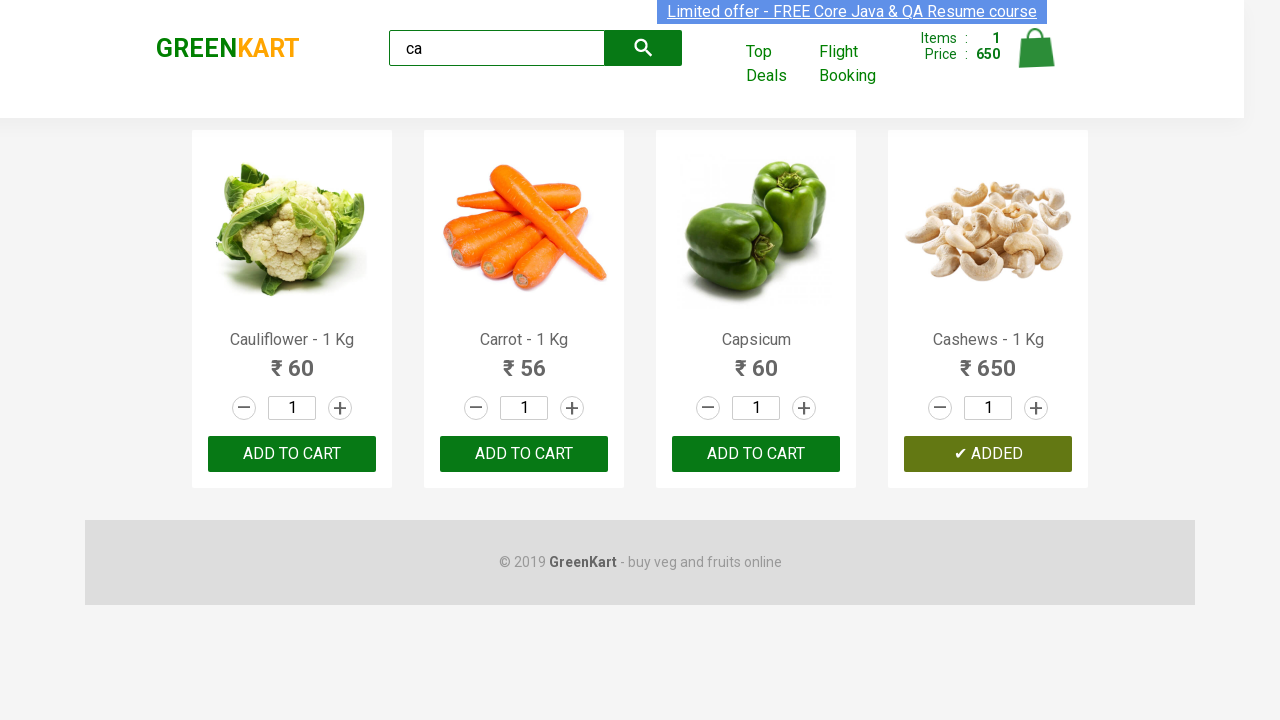

Clicked on cart icon to view cart at (1036, 48) on .cart-icon > img
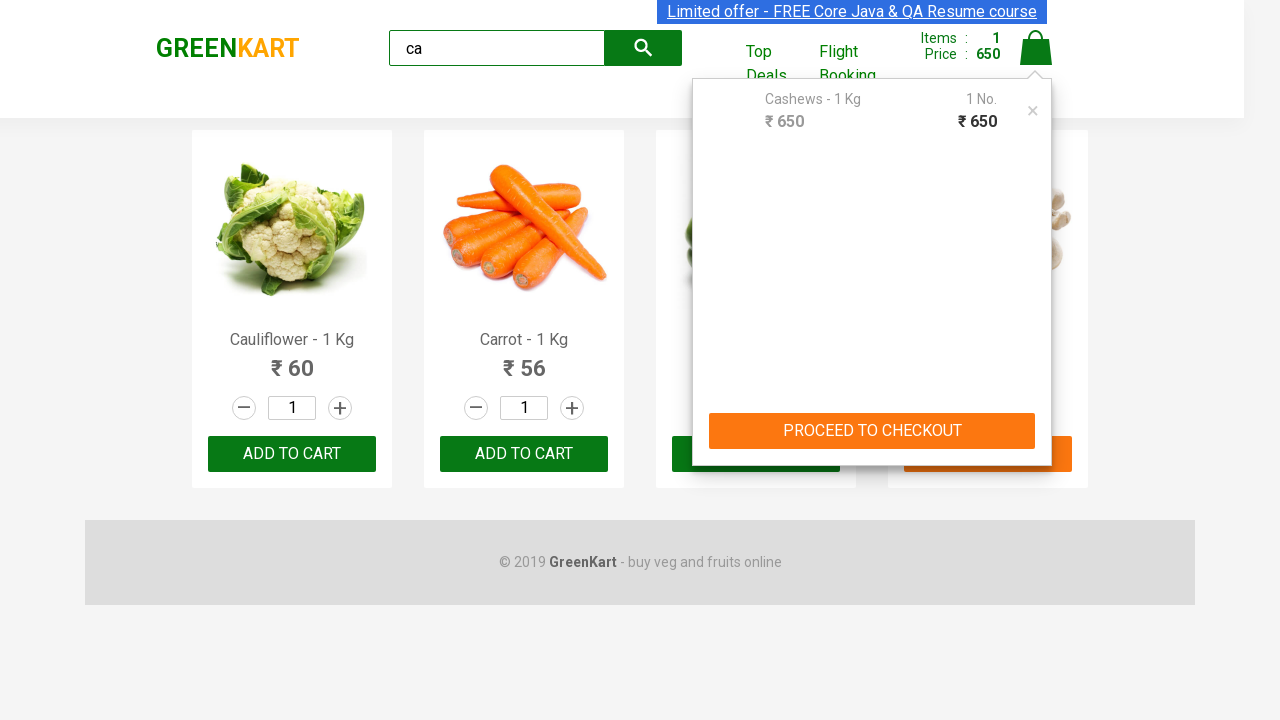

Clicked 'PROCEED TO CHECKOUT' button at (872, 431) on internal:text="PROCEED TO CHECKOUT"i
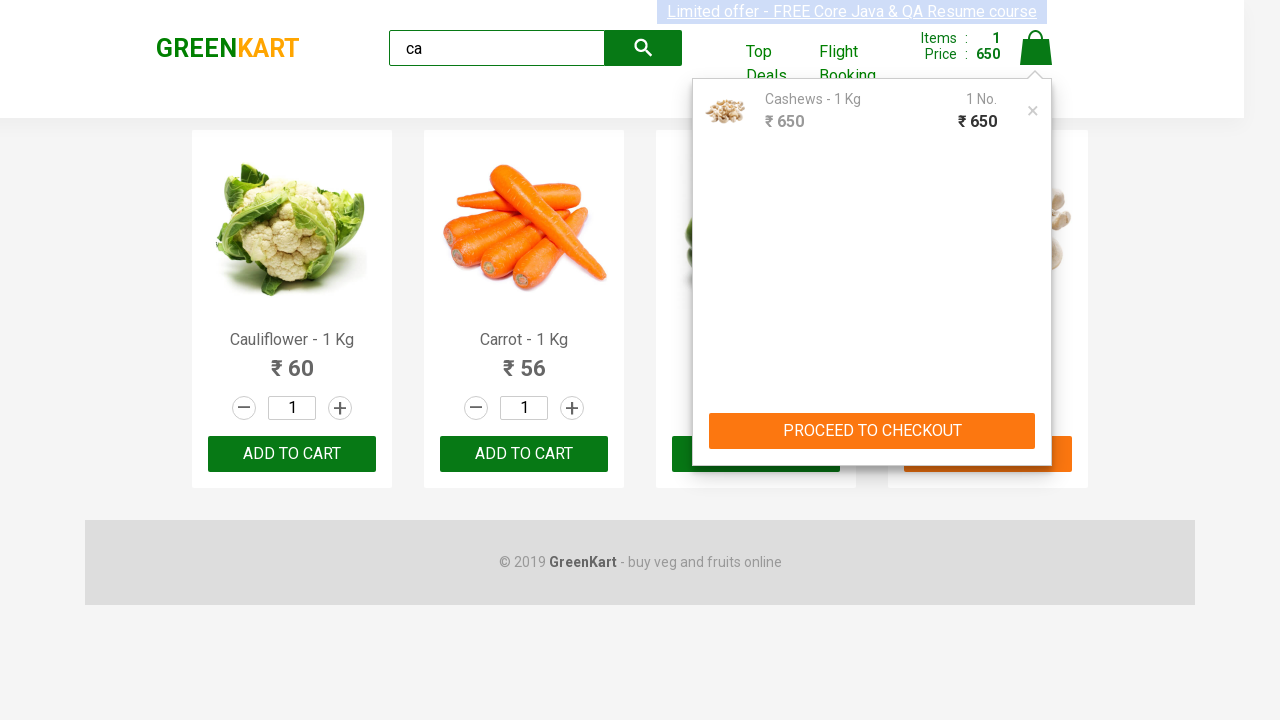

Clicked 'Place Order' button to complete checkout at (1036, 420) on internal:text="Place Order"i
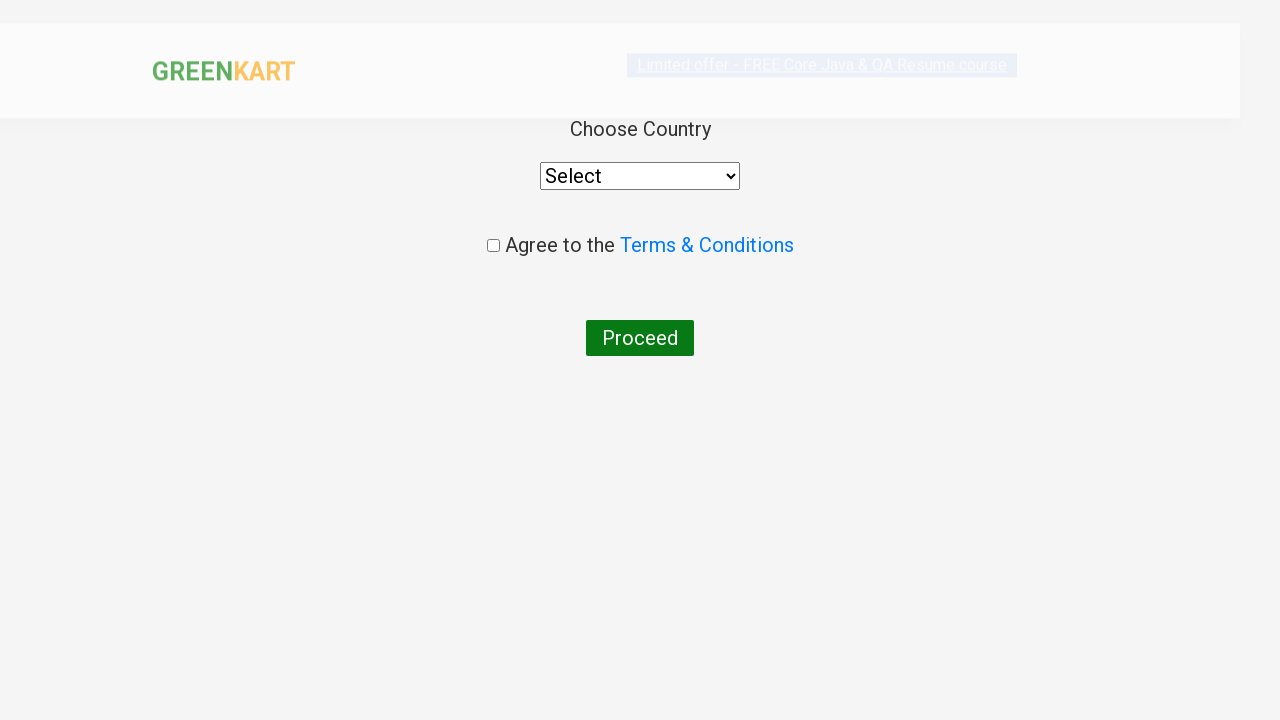

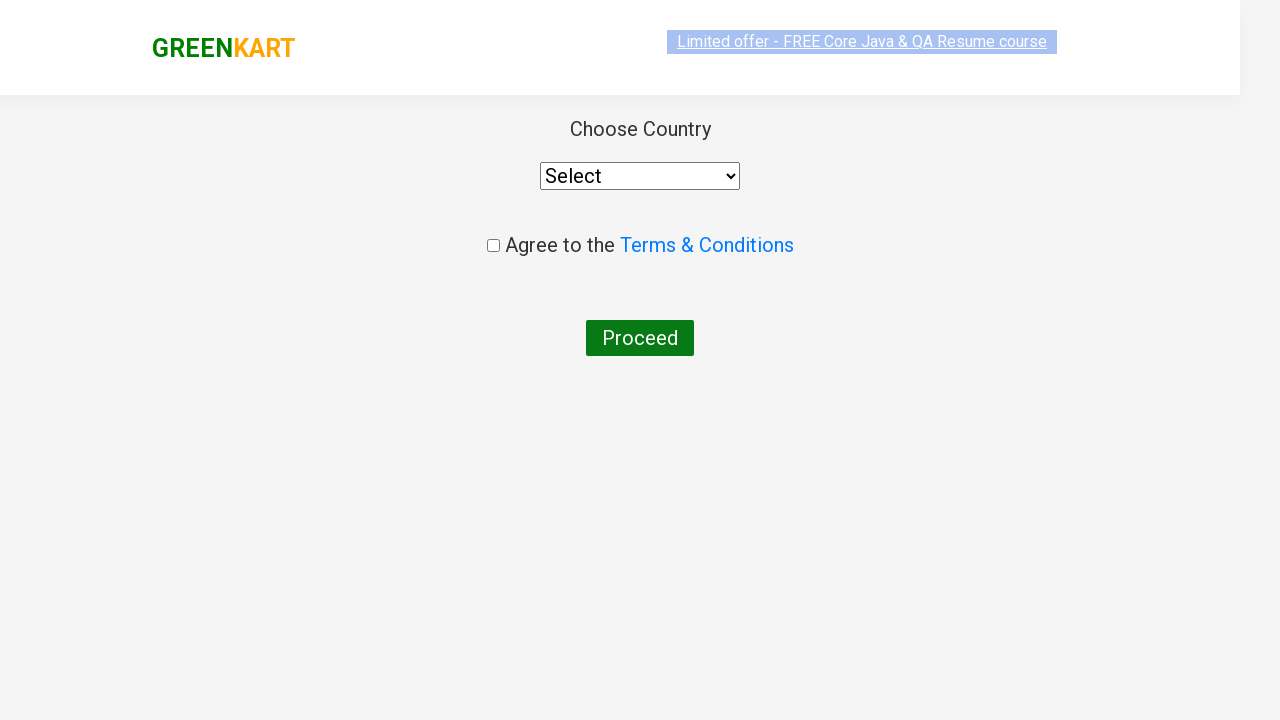